Tests form interaction by extracting a value from an image element's attribute, calculating a mathematical result, filling in the answer, checking a checkbox, selecting a radio button, and submitting the form.

Starting URL: http://suninjuly.github.io/get_attribute.html

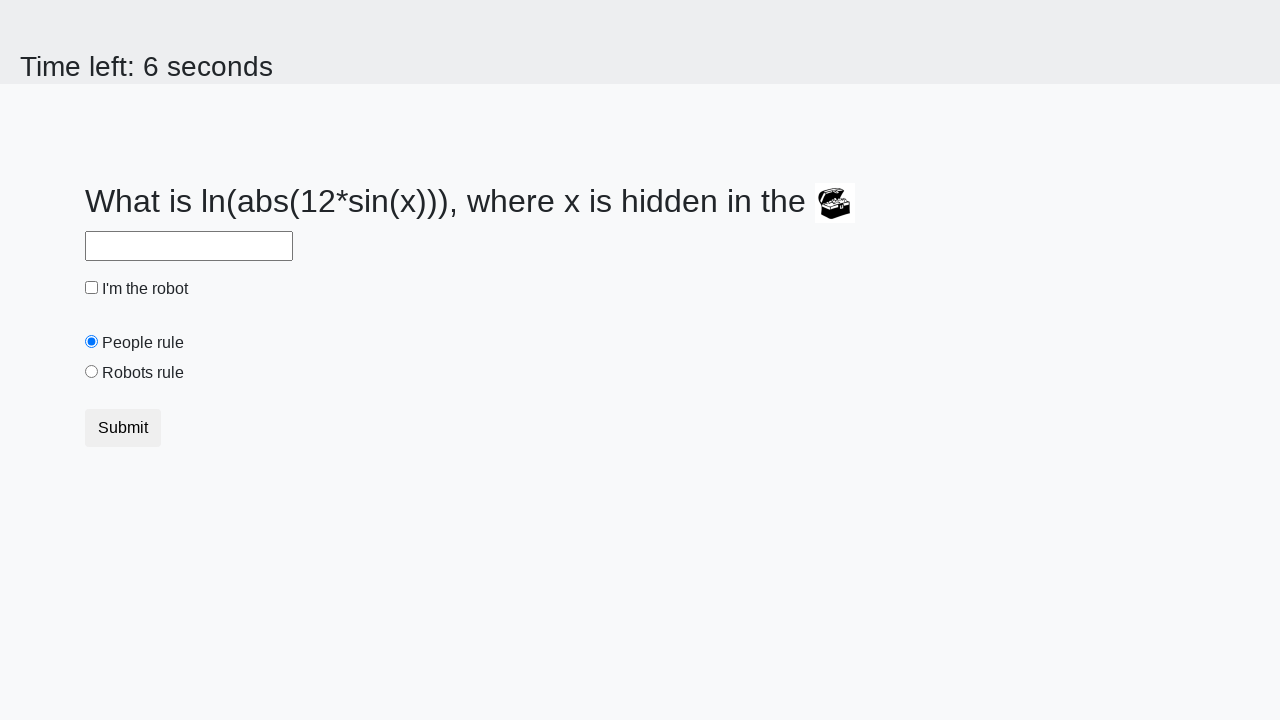

Located treasure image element
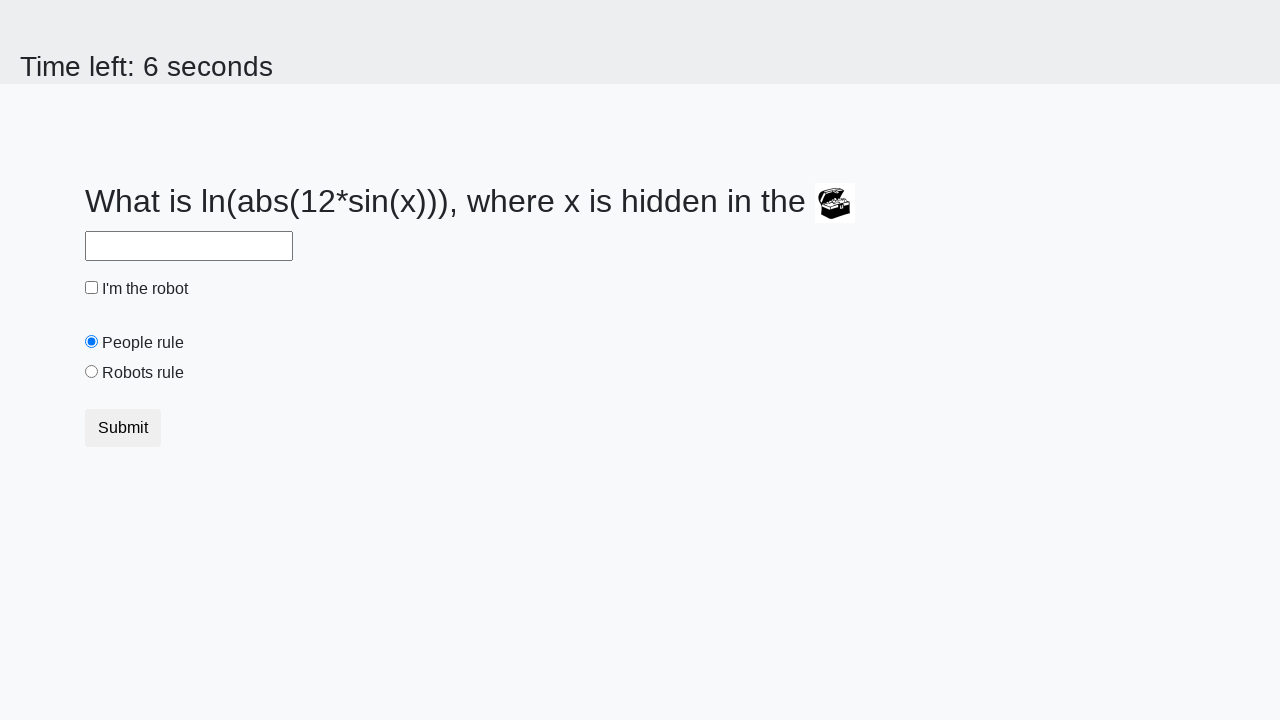

Extracted valuex attribute from treasure image: 716
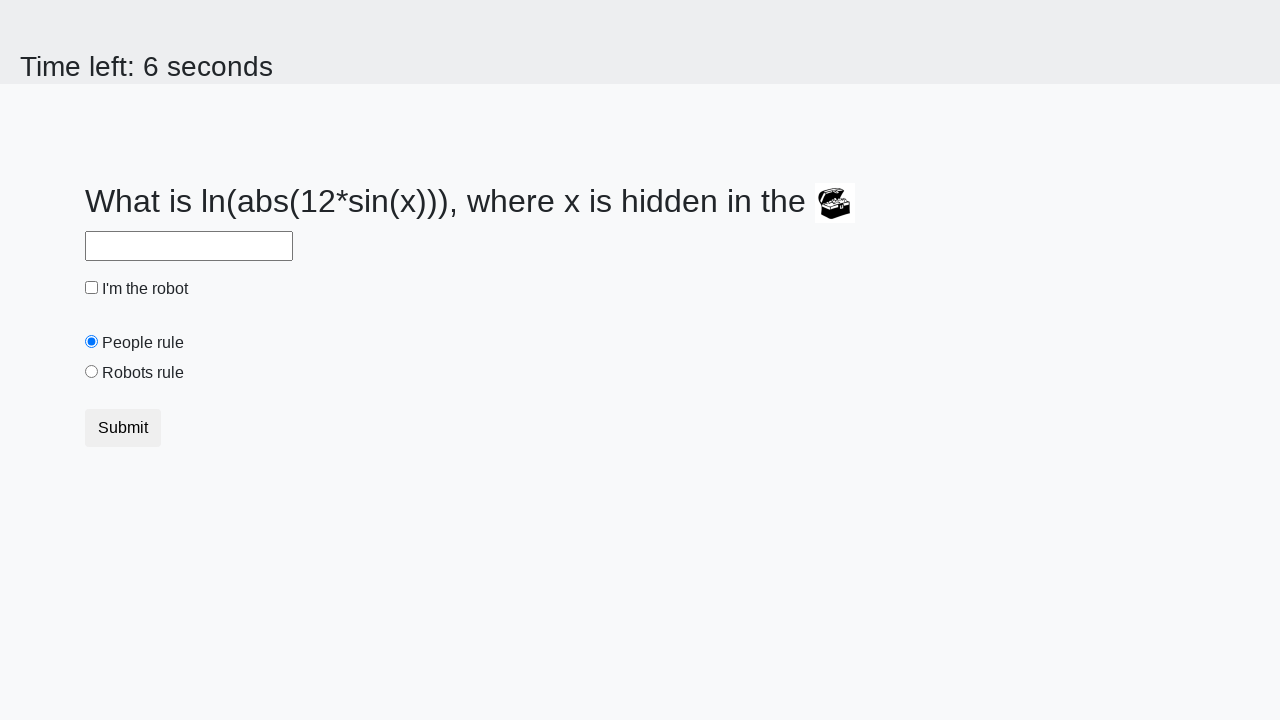

Calculated answer using formula: 1.2096440891047202
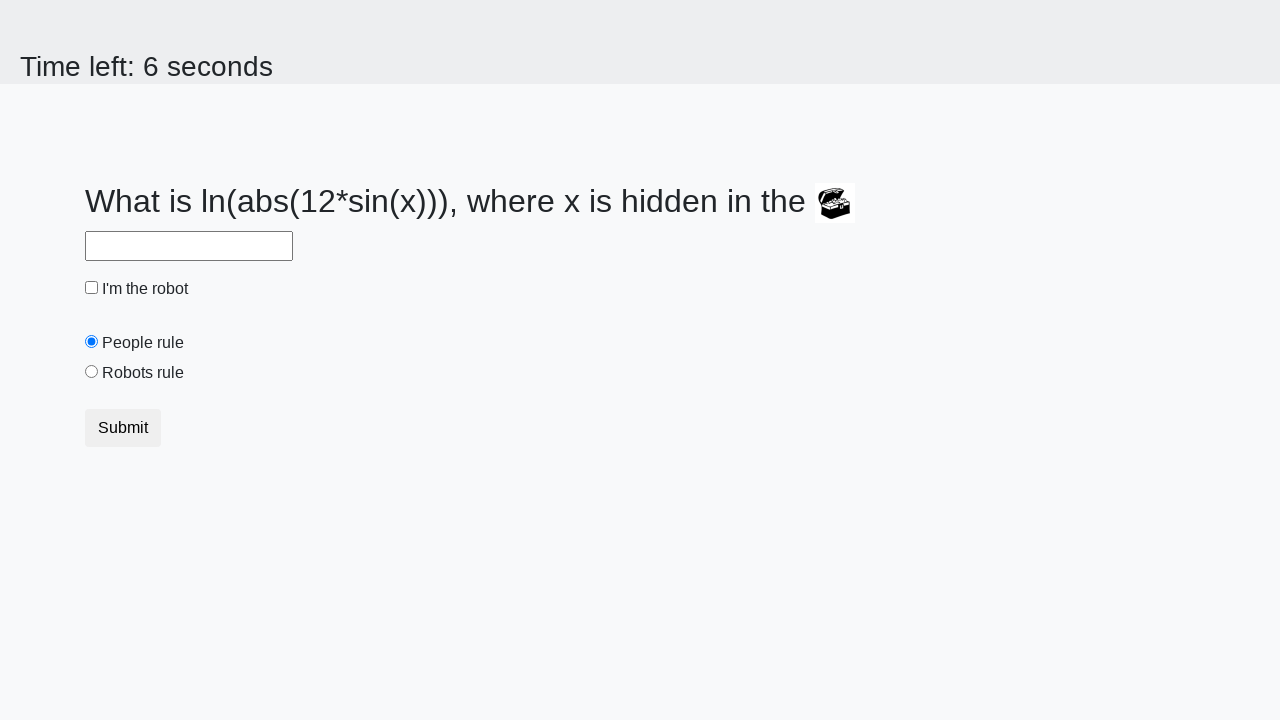

Filled answer field with calculated value on #answer
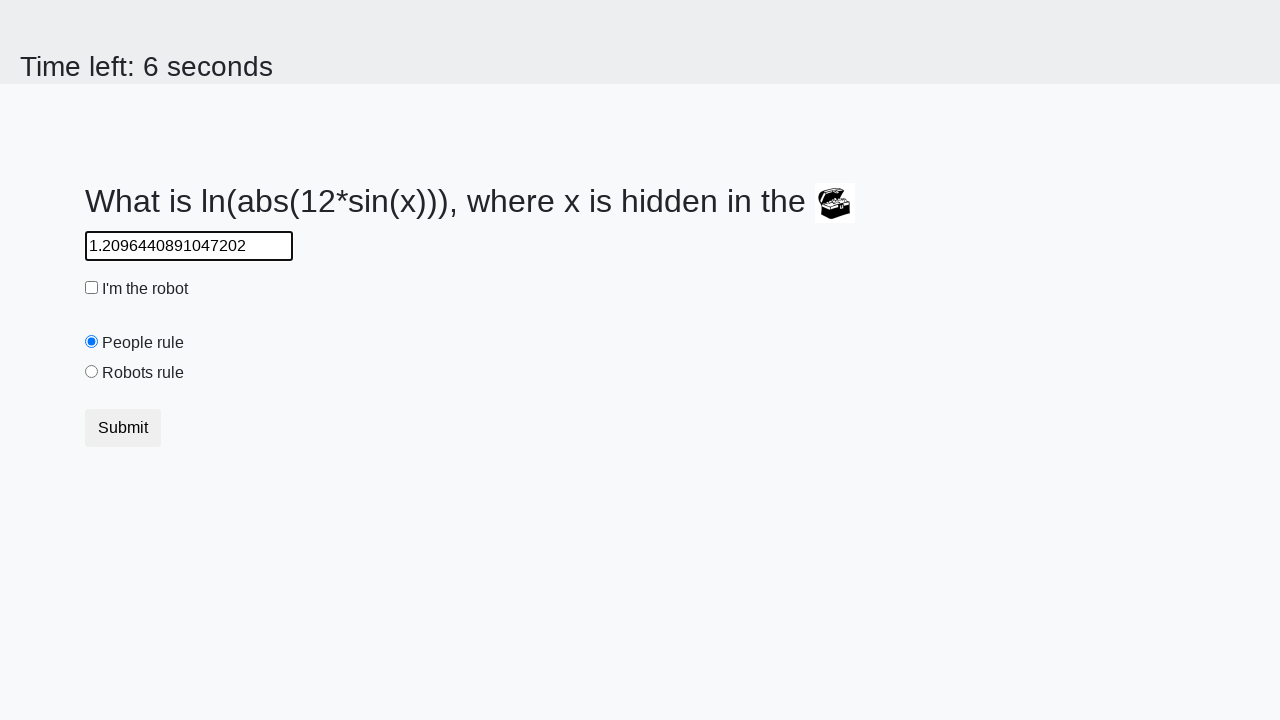

Clicked robot checkbox at (92, 288) on #robotCheckbox
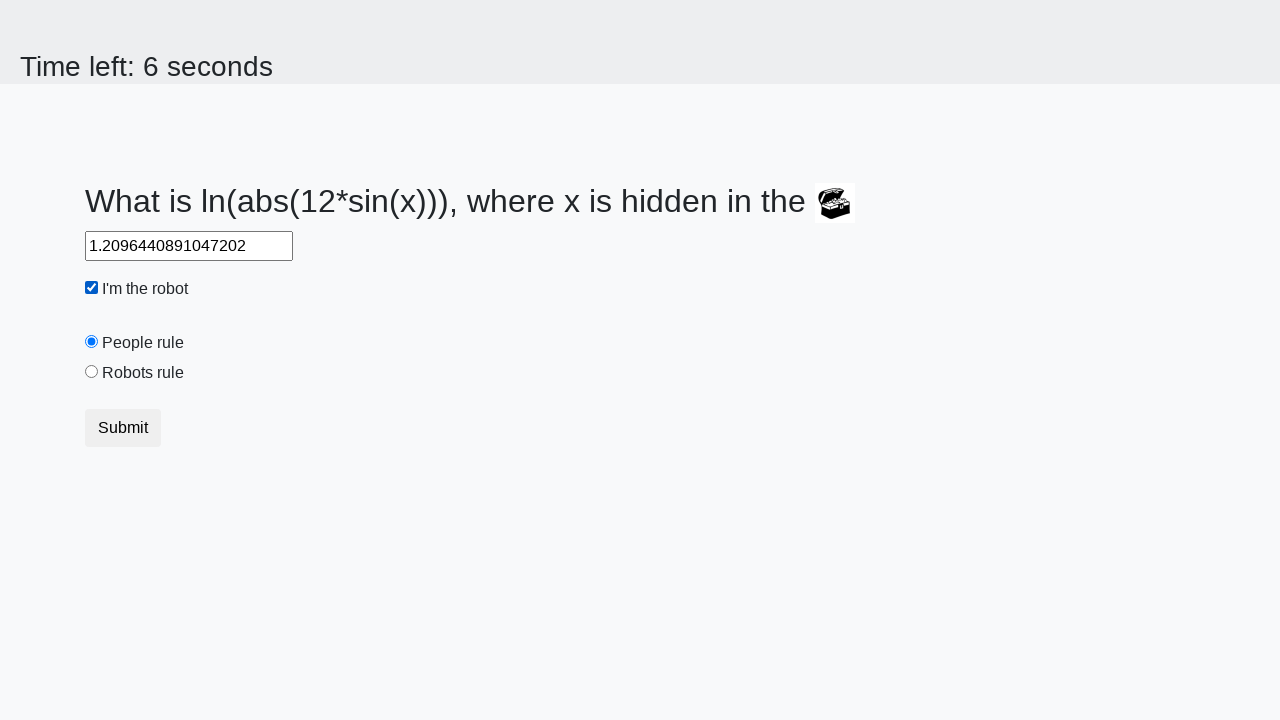

Clicked robots rule radio button at (92, 372) on #robotsRule
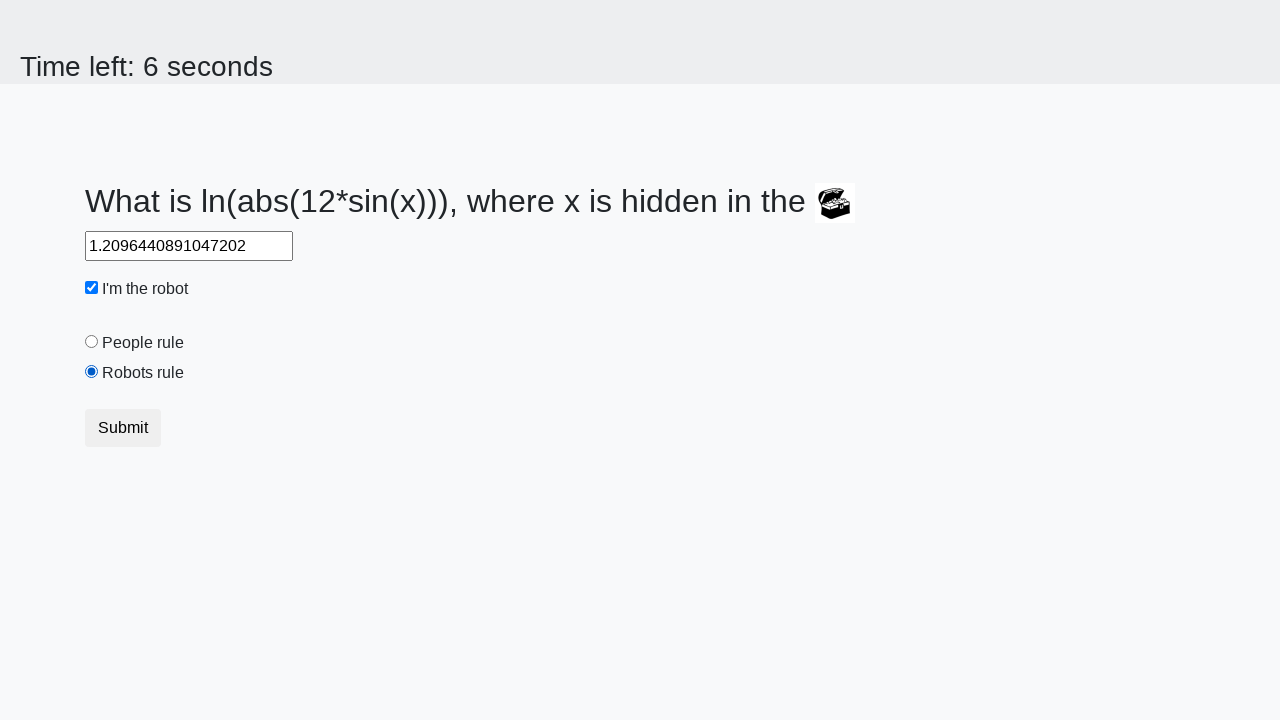

Clicked submit button at (123, 428) on .btn-default
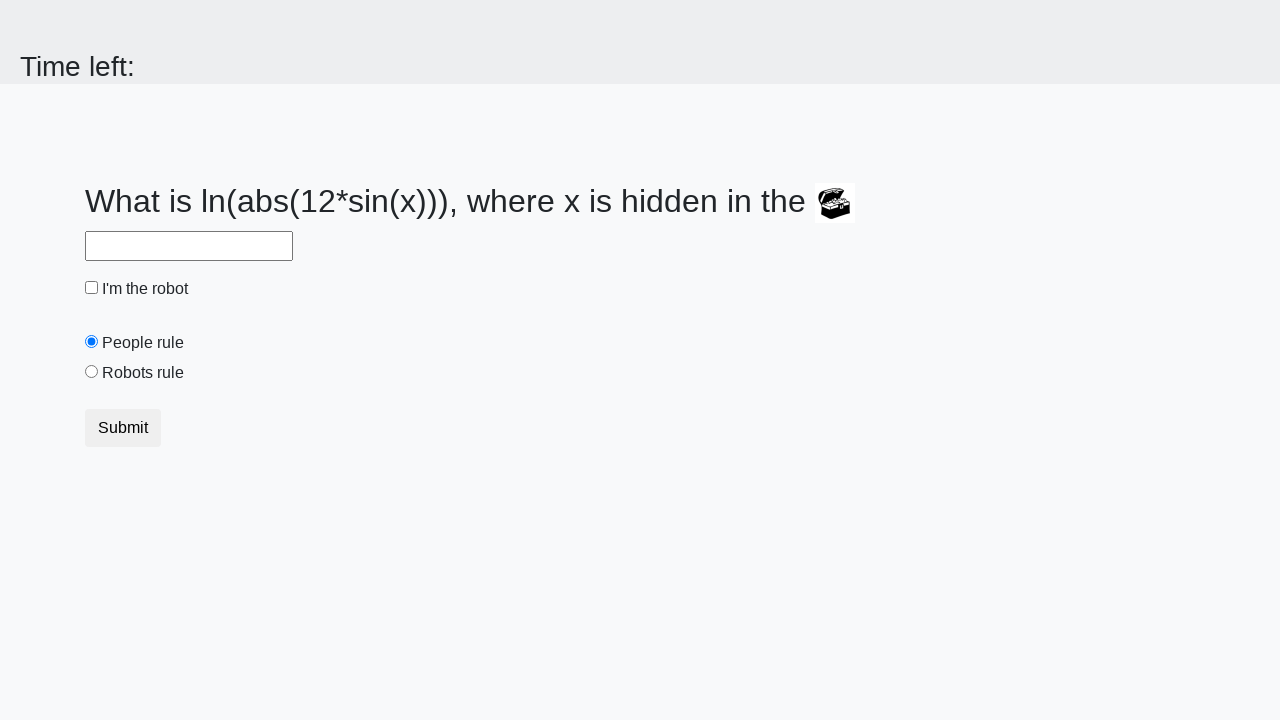

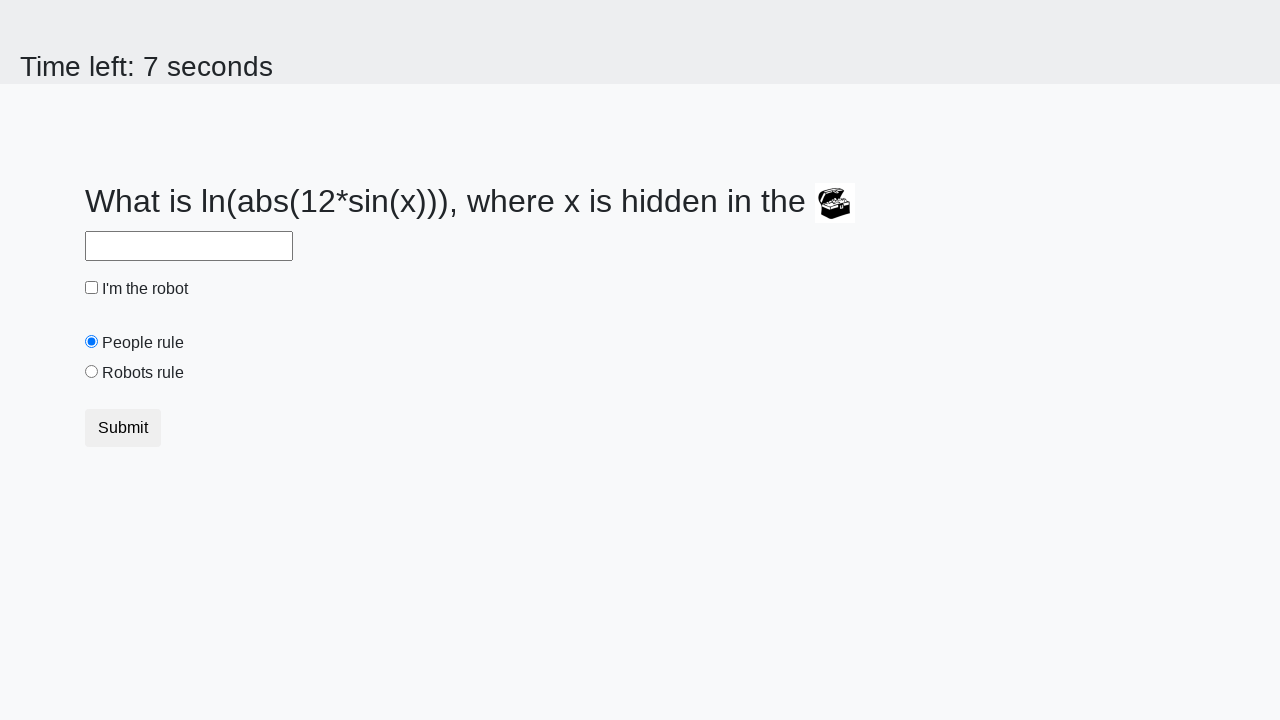